Tests hovering and clicking on menu items, navigating through a multi-level dropdown menu

Starting URL: https://demoqa.com/menu

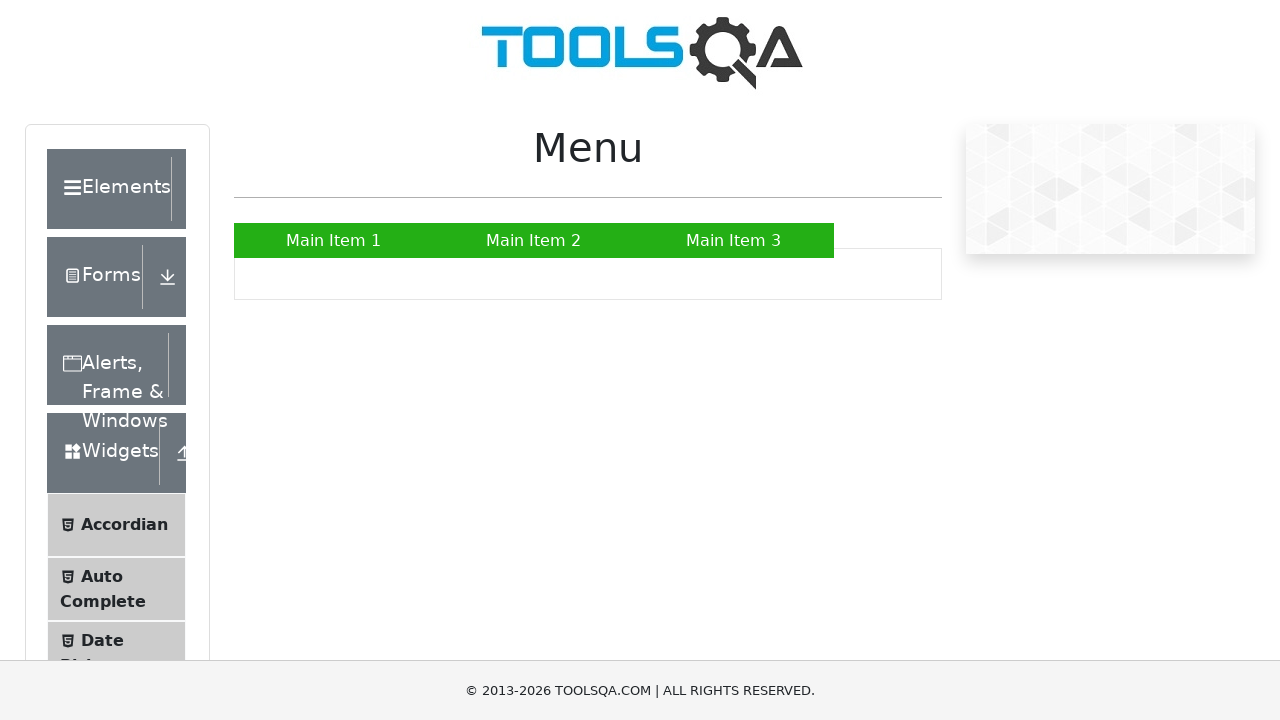

Clicked on Main Item 2 to open dropdown menu at (534, 240) on xpath=//a[normalize-space()='Main Item 2']
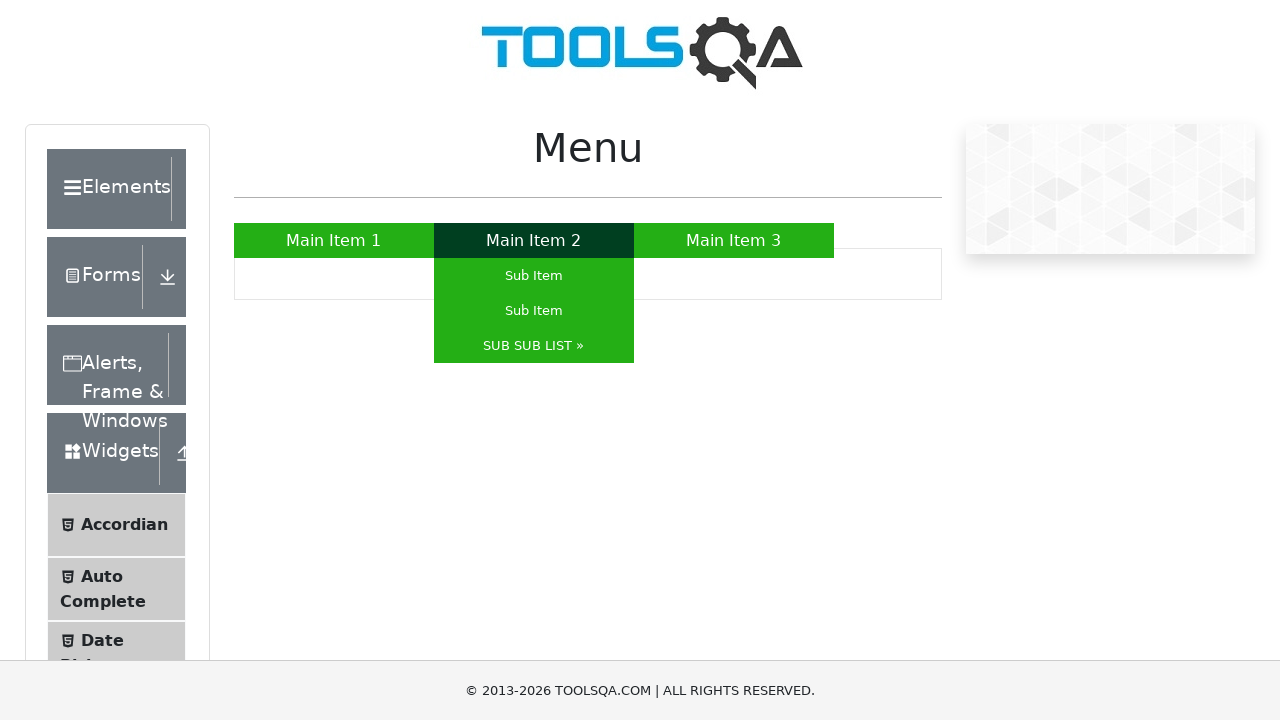

Clicked on SUB SUB LIST submenu item to navigate to multi-level dropdown at (534, 346) on xpath=//a[normalize-space()='SUB SUB LIST »']
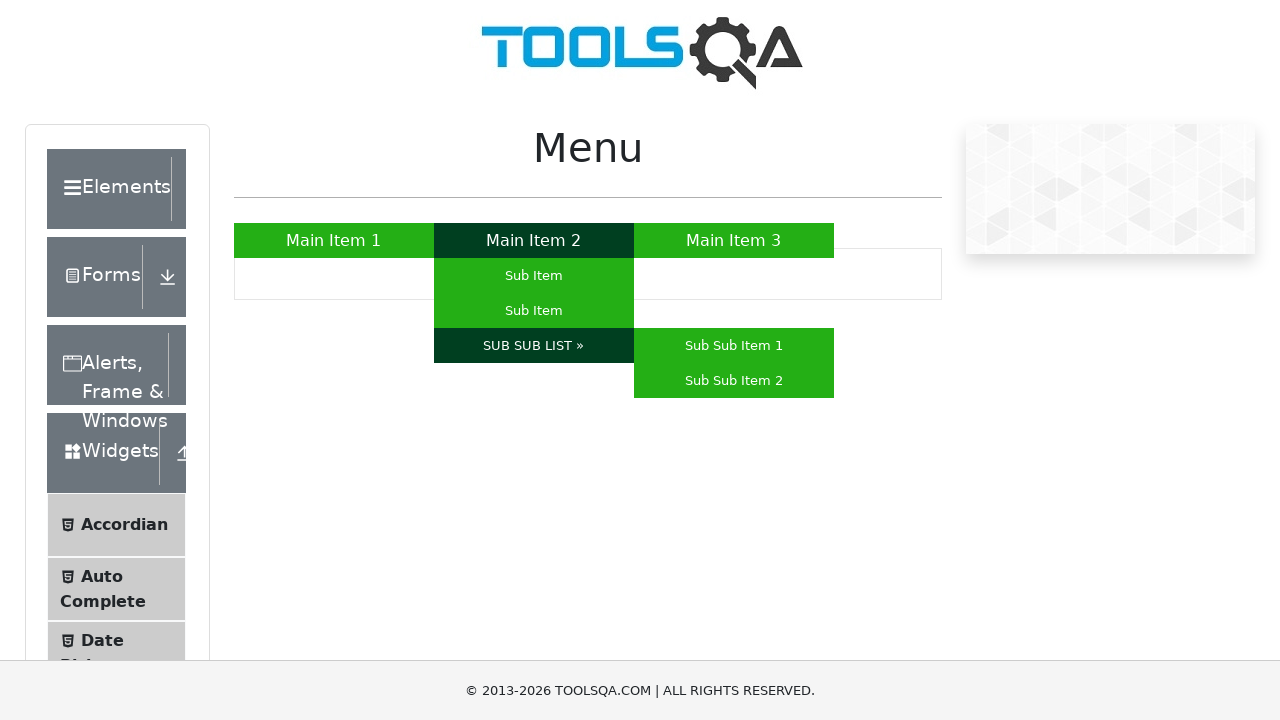

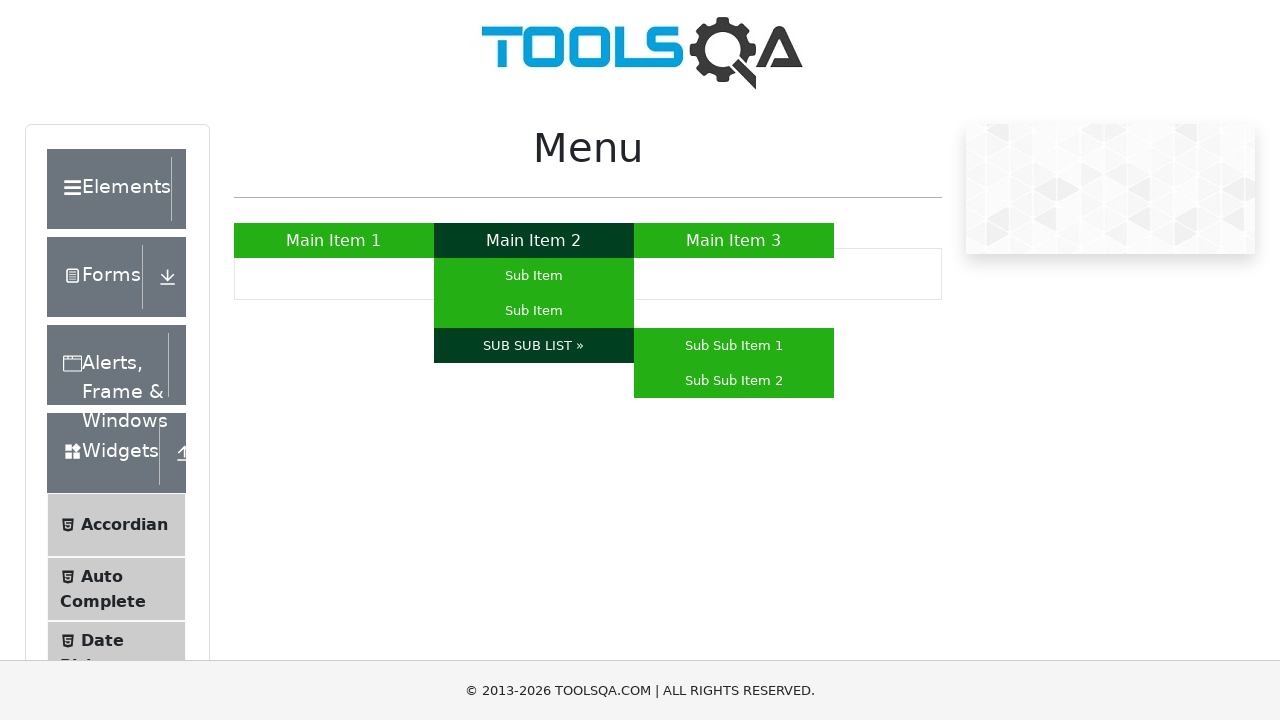